Navigates to TestNG documentation site, waits for table of contents to load, then clicks on "TestNG Documentation" and "Running TestNG" links

Starting URL: https://testng.org/

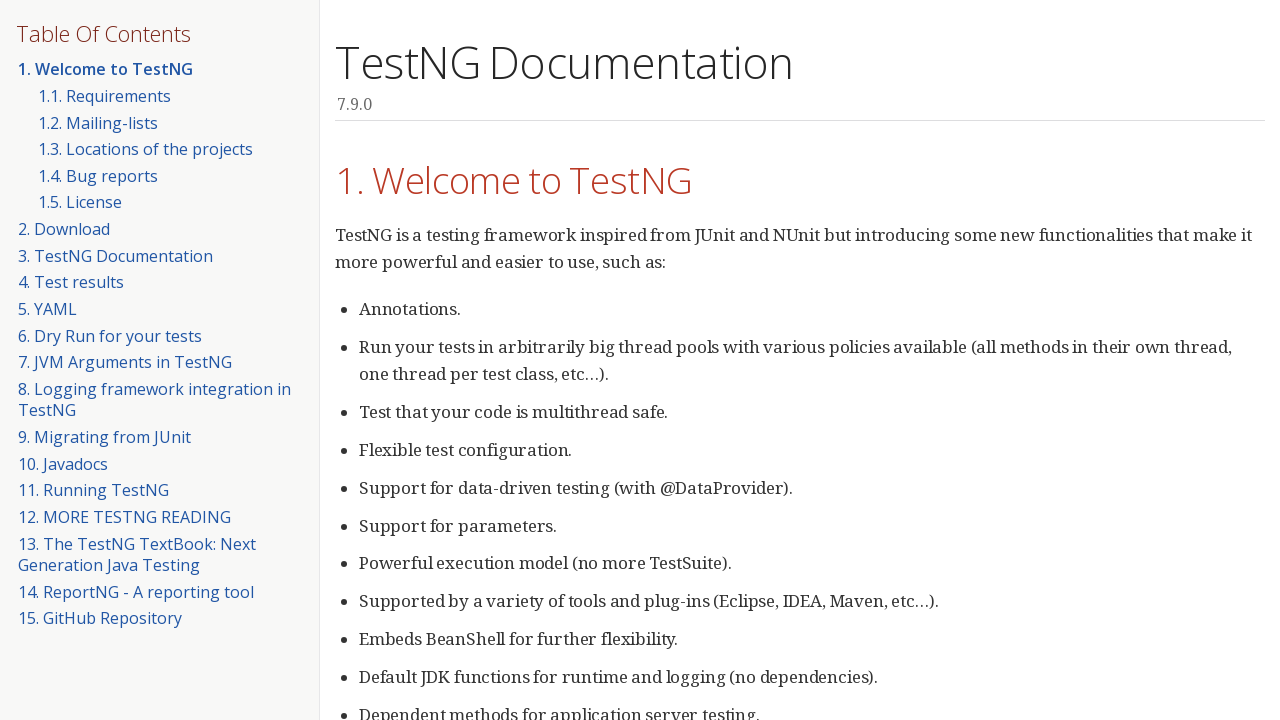

Waited for table of contents to load
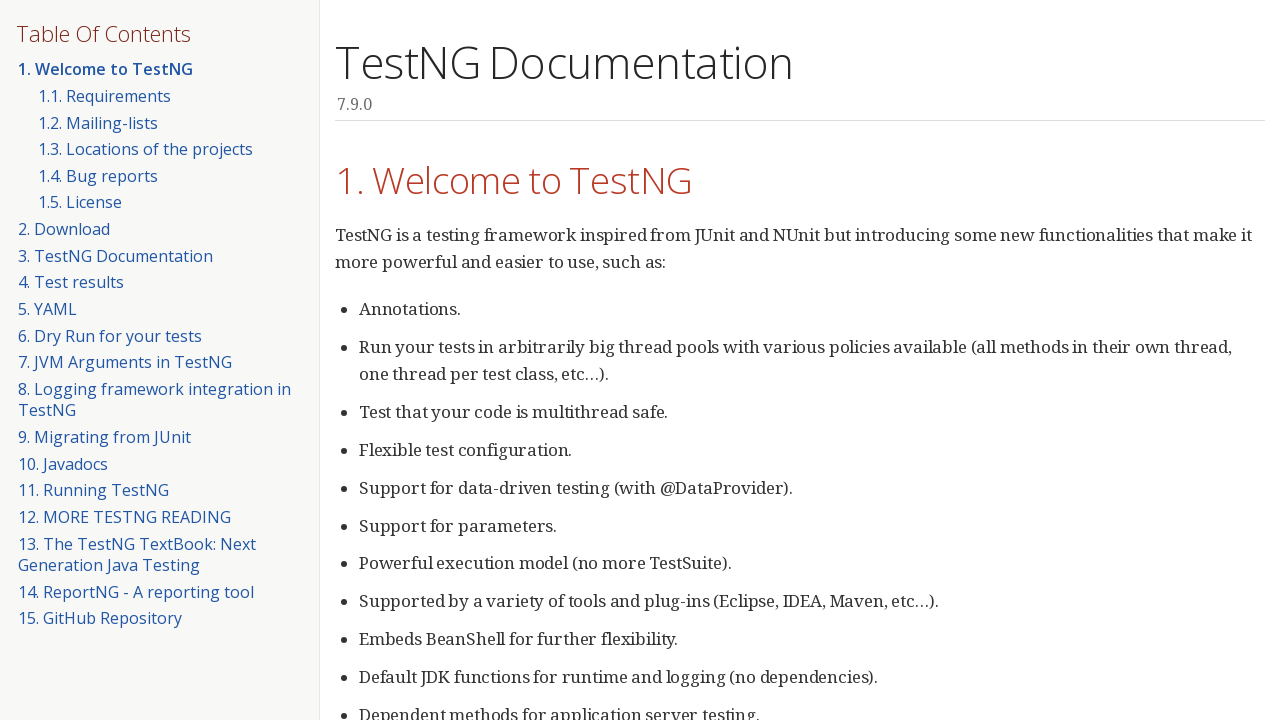

Clicked on TestNG Documentation link at (116, 256) on #tocbot > ul > li:nth-child(3) > a
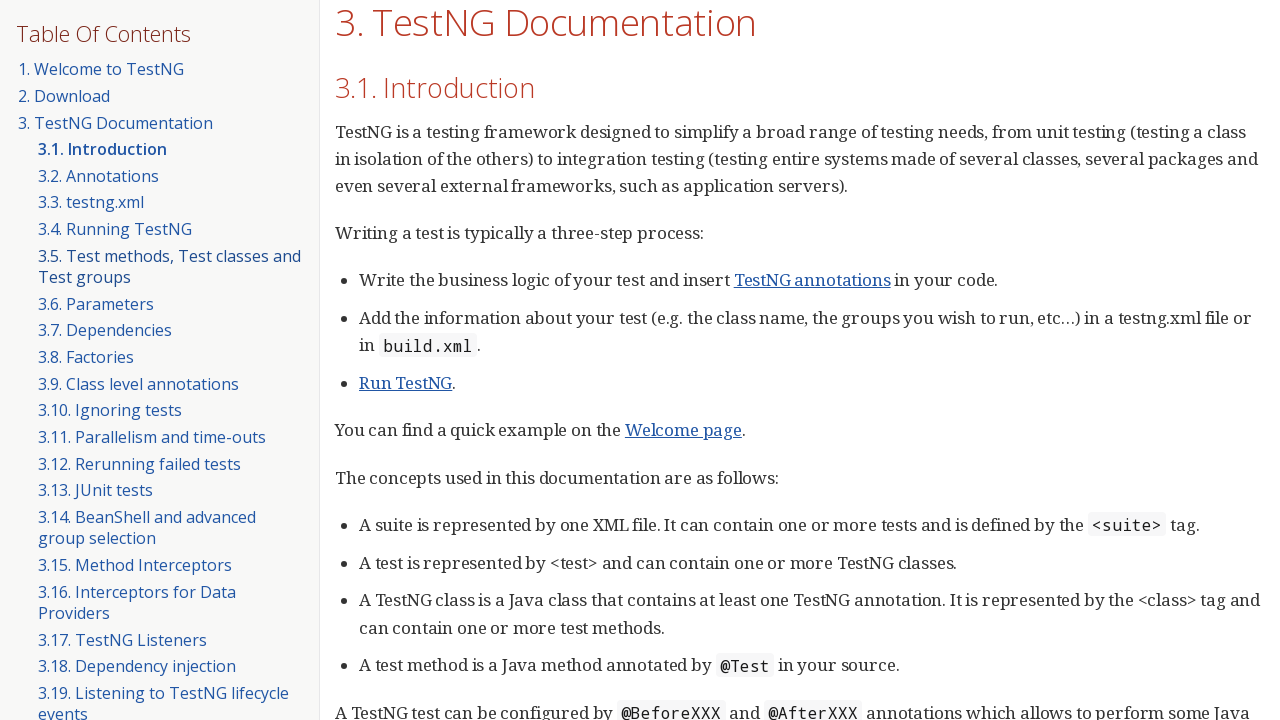

Clicked on Running TestNG link at (94, 553) on //*[@id="tocbot"]/ul/li[11]/a
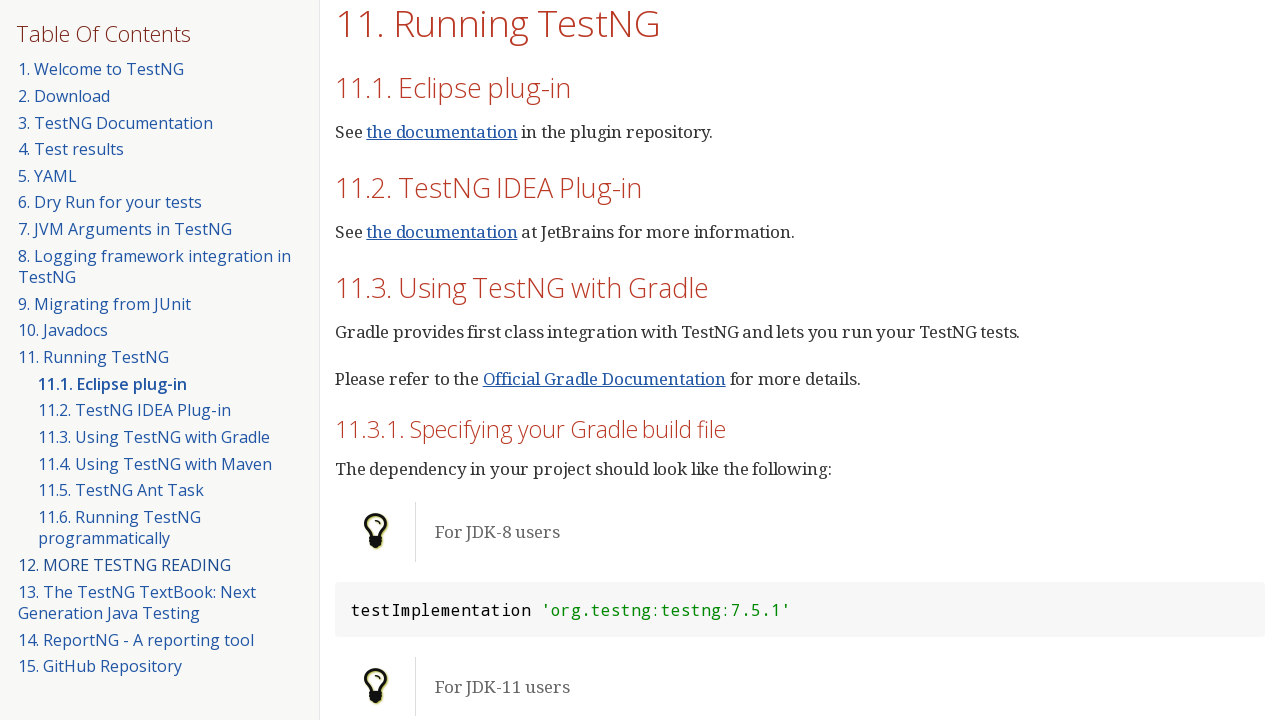

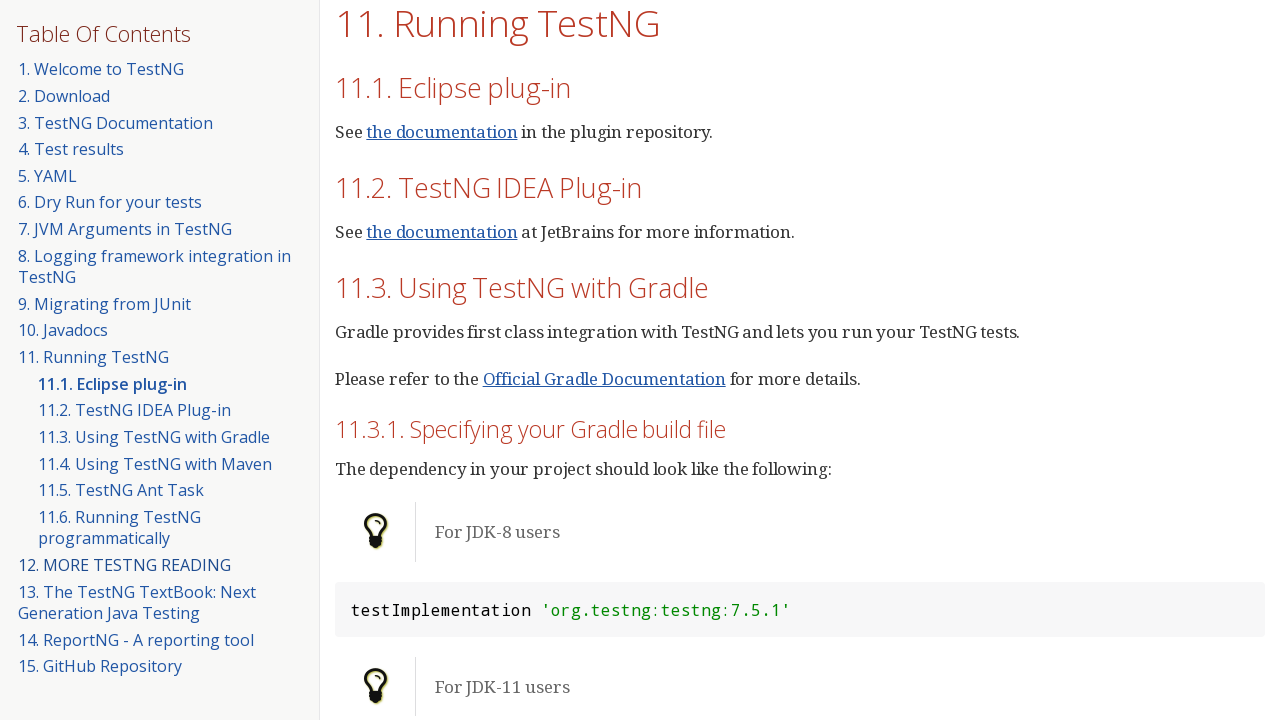